Verifies that the page title is "OrangeHRM"

Starting URL: https://opensource-demo.orangehrmlive.com

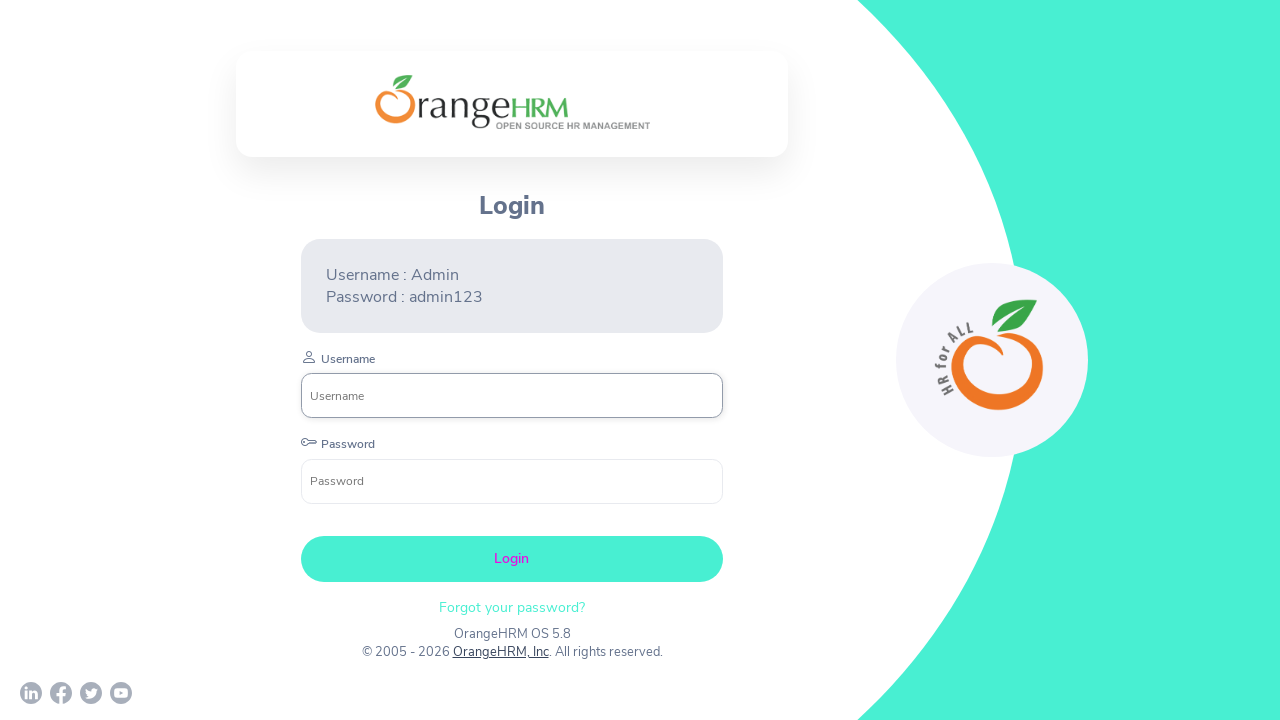

Retrieved page title
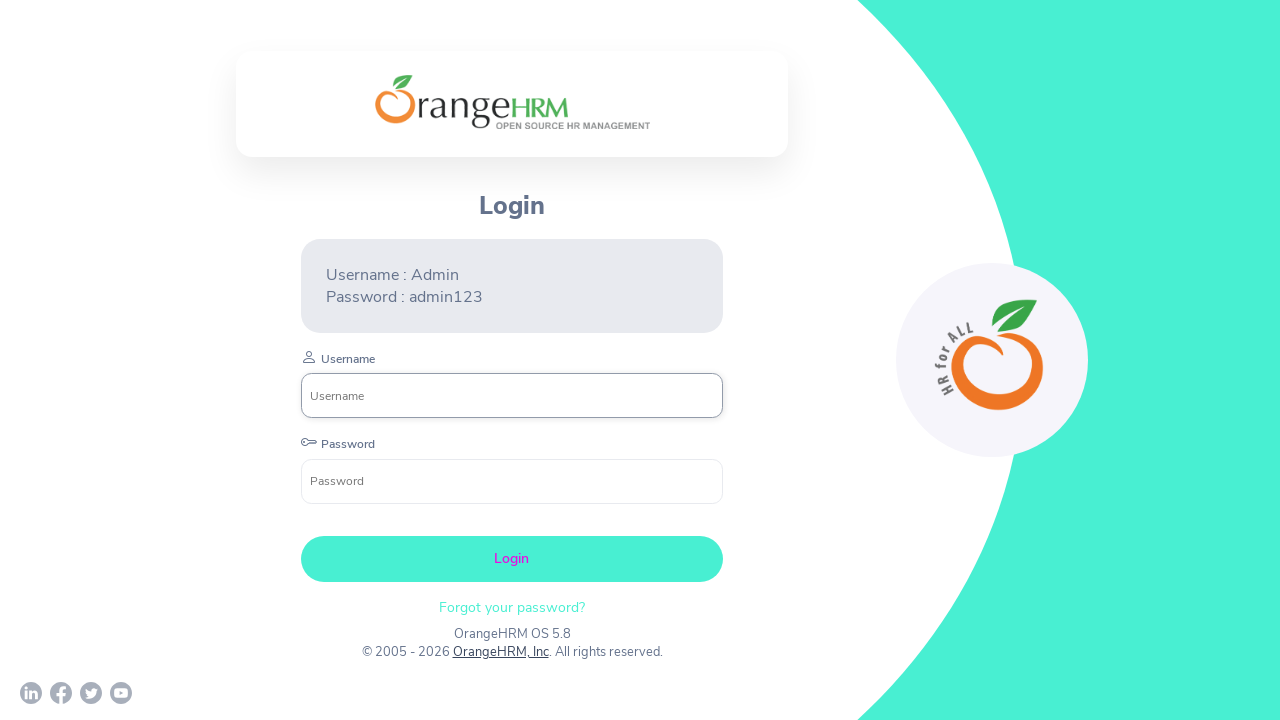

Verified page title is 'OrangeHRM'
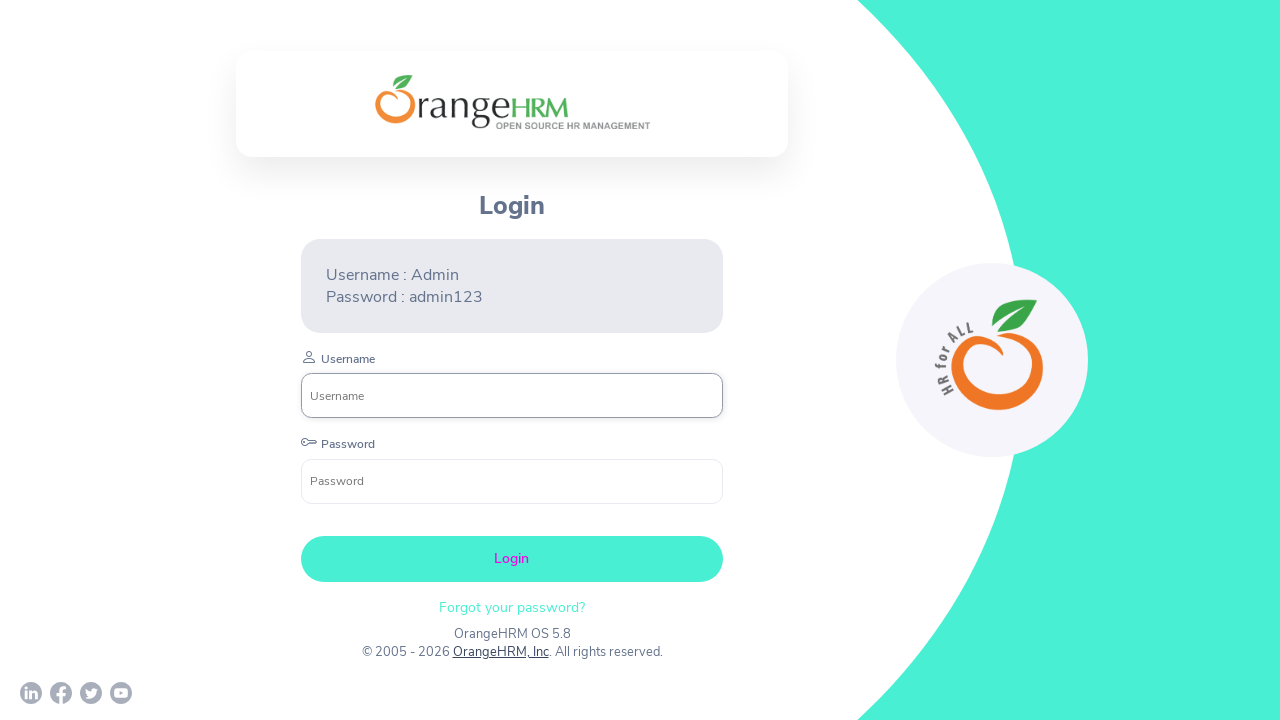

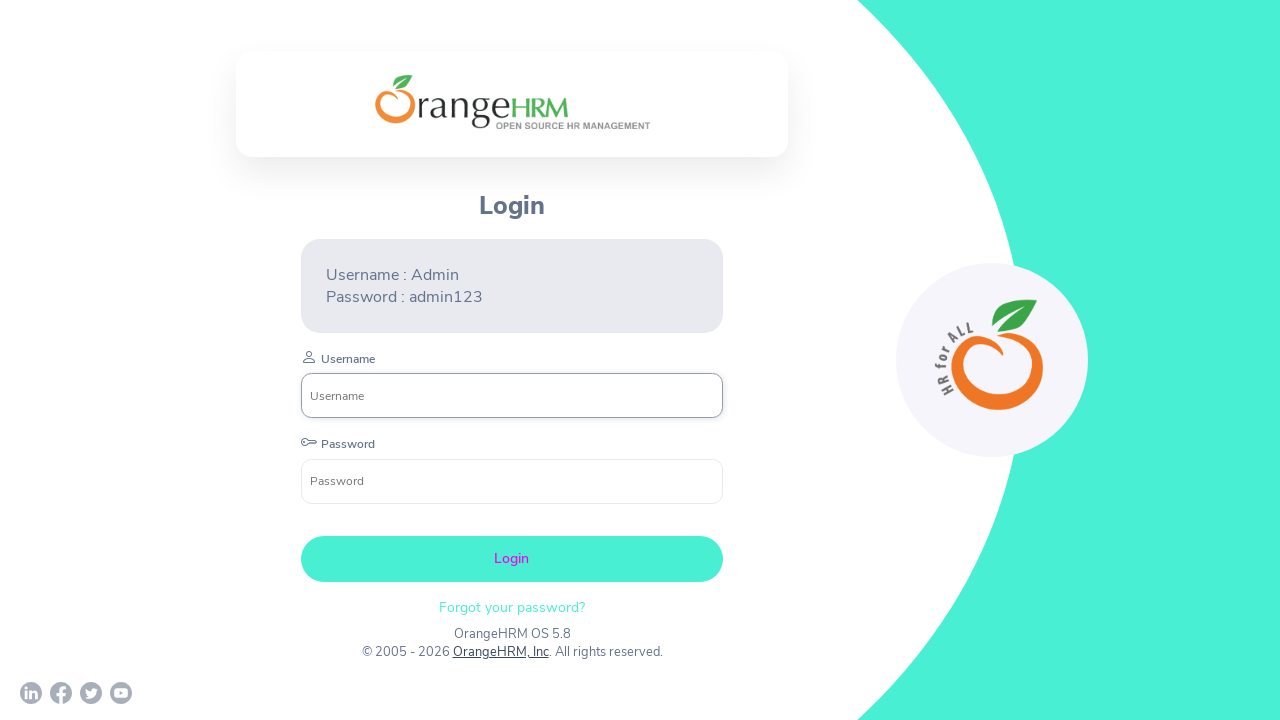